Tests explicit wait functionality by clicking a button that triggers delayed content and verifying the text appears

Starting URL: https://seleniumpractise.blogspot.com/2016/08/how-to-use-explicit-wait-in-selenium.html

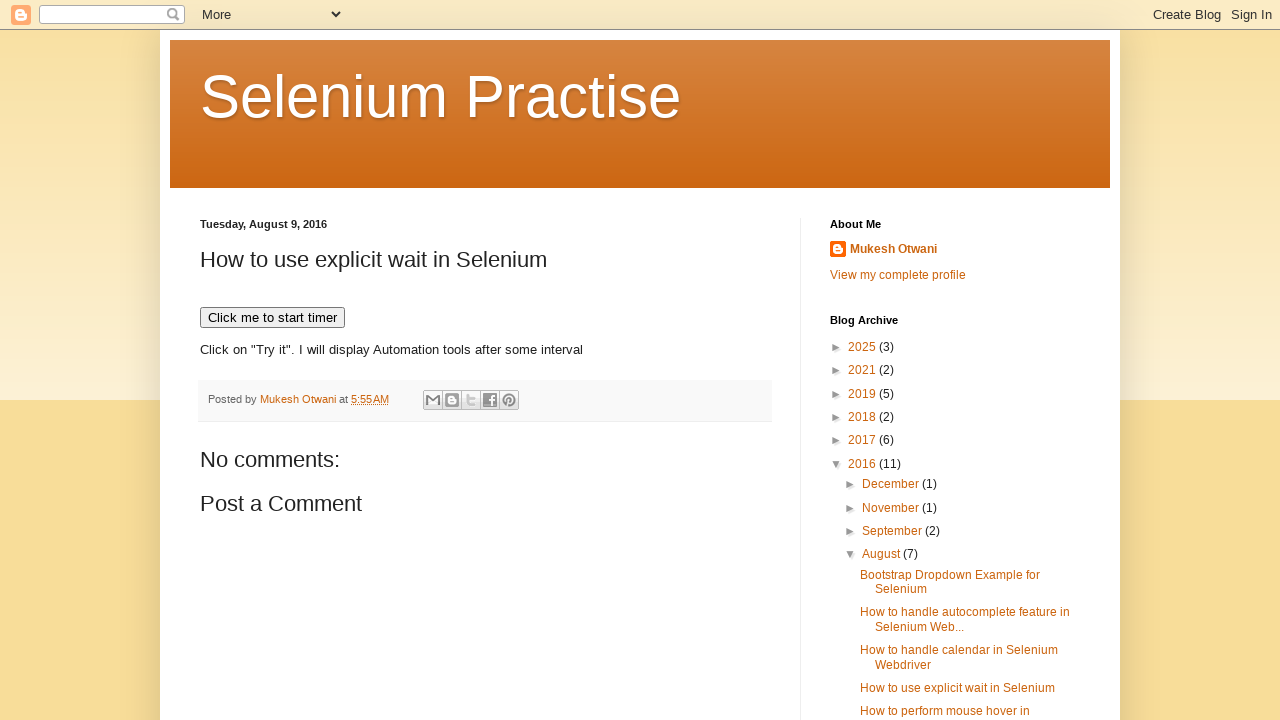

Navigated to explicit wait test page
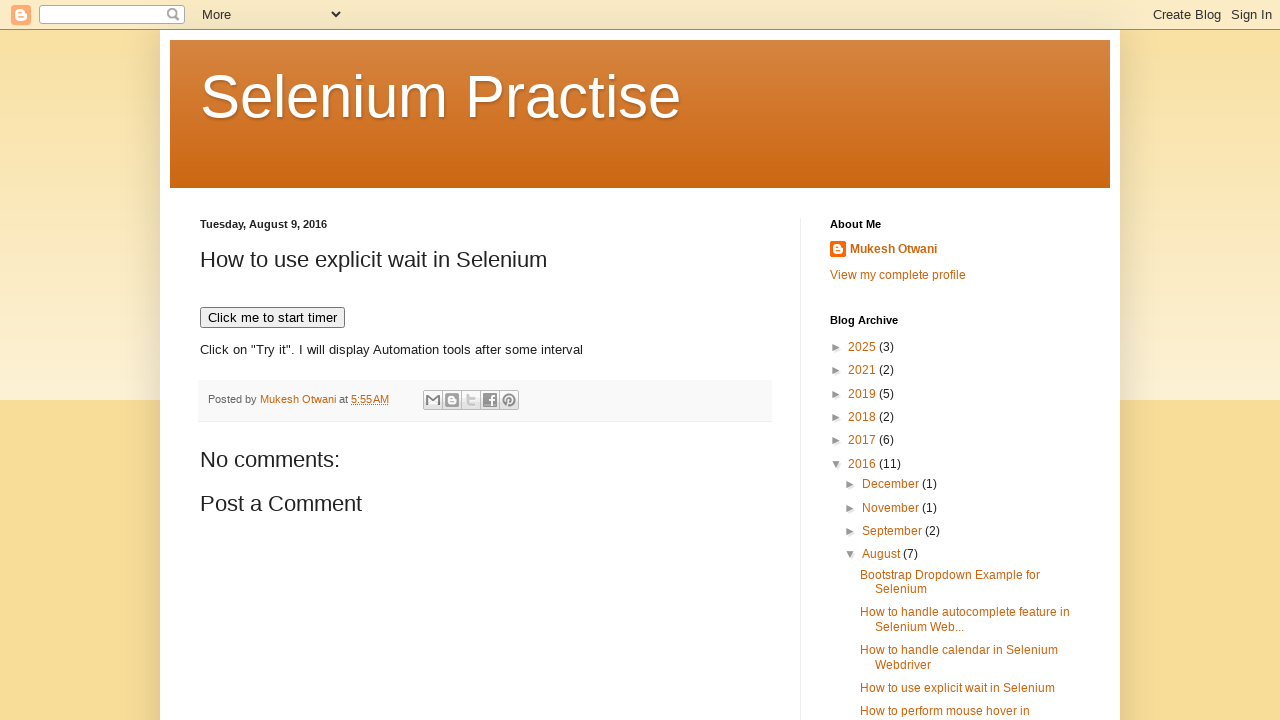

Clicked button to trigger delayed content at (272, 318) on xpath=//*[@id="post-body-7708391096228750161"]/button
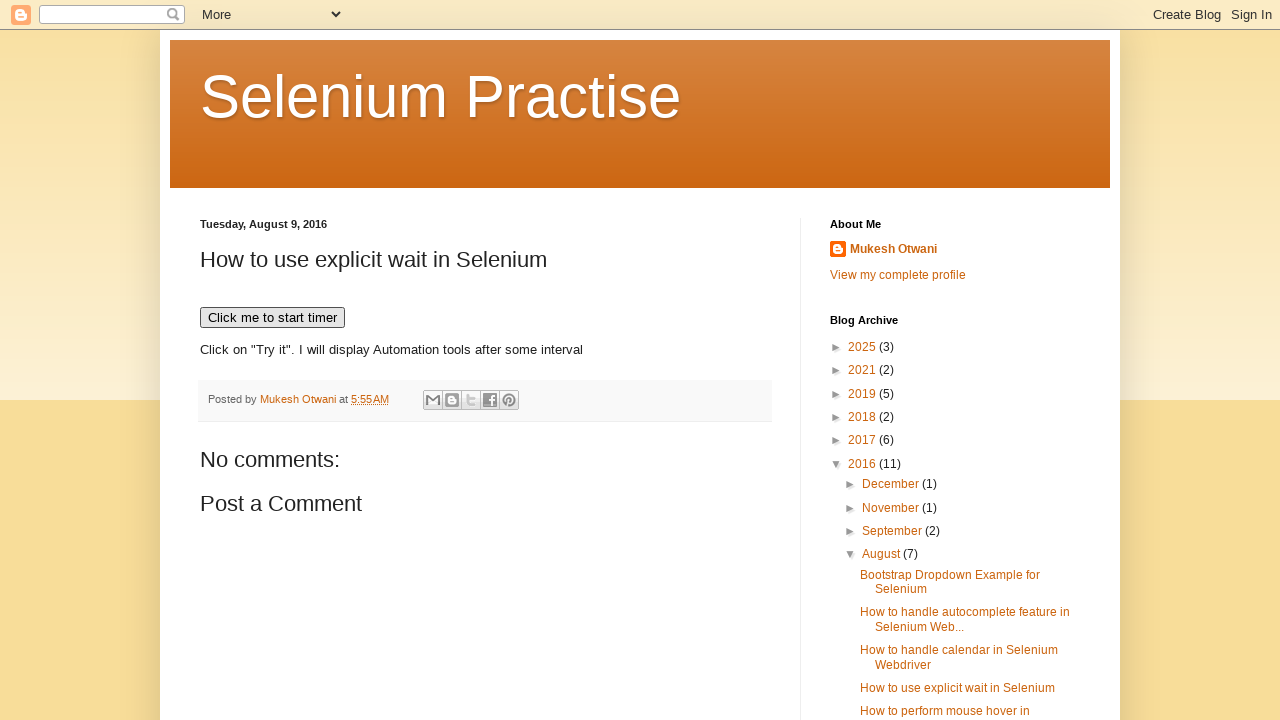

Delayed 'WebDriver' text appeared and became visible
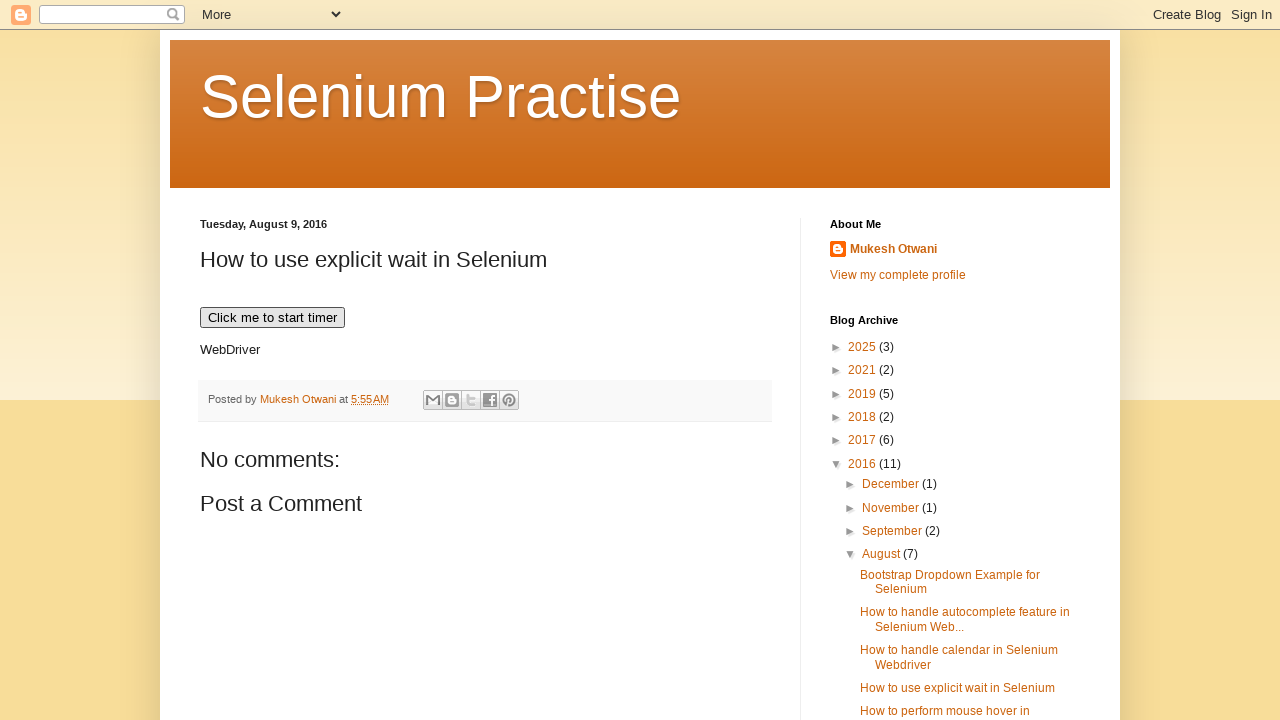

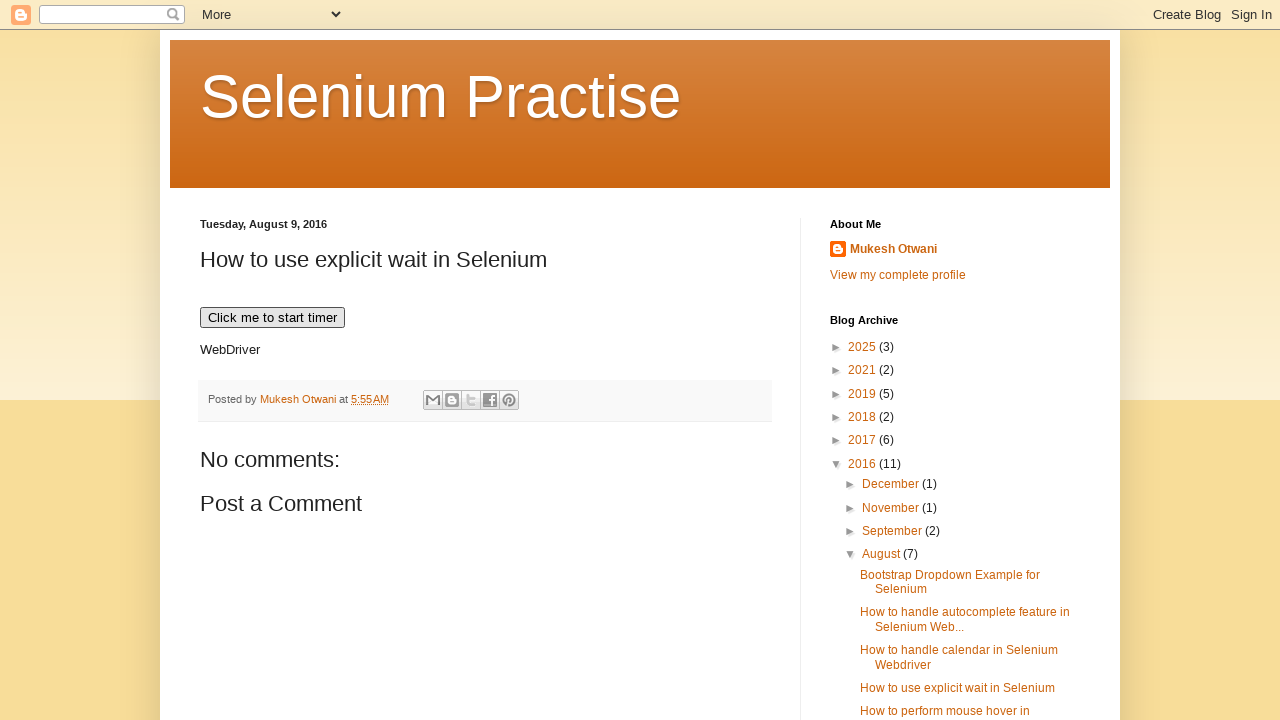